Tests a simple form demo by entering a message in an input field, clicking a button to display it, and verifying the message appears correctly.

Starting URL: https://www.lambdatest.com/selenium-playground/simple-form-demo

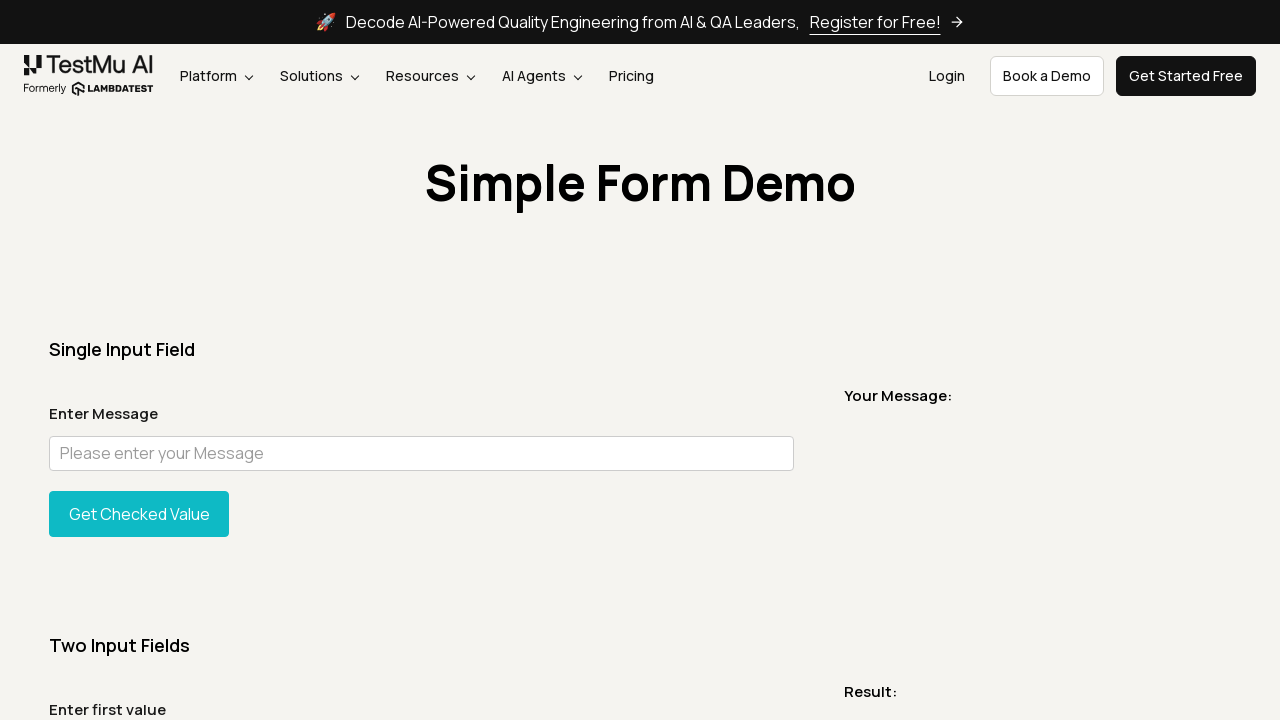

Filled input field with 'Pytest Is A Test Framework' on input#user-message
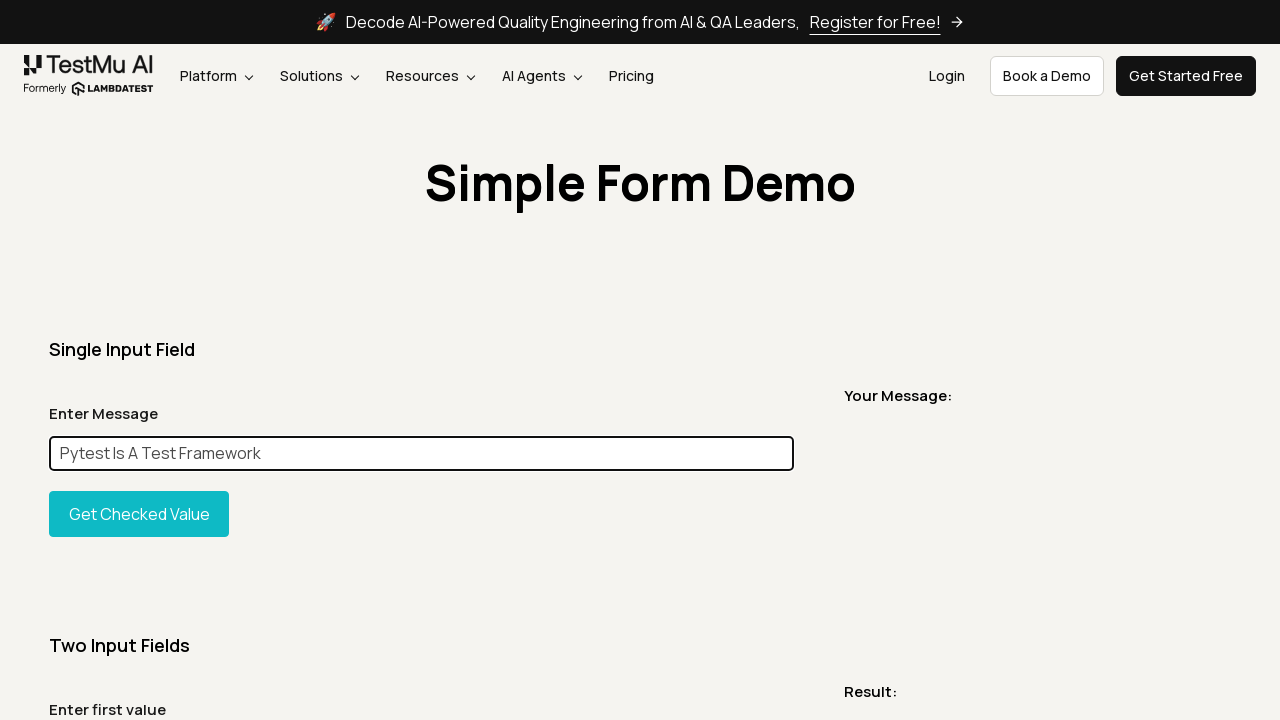

Clicked showInput button to display the message at (139, 514) on #showInput
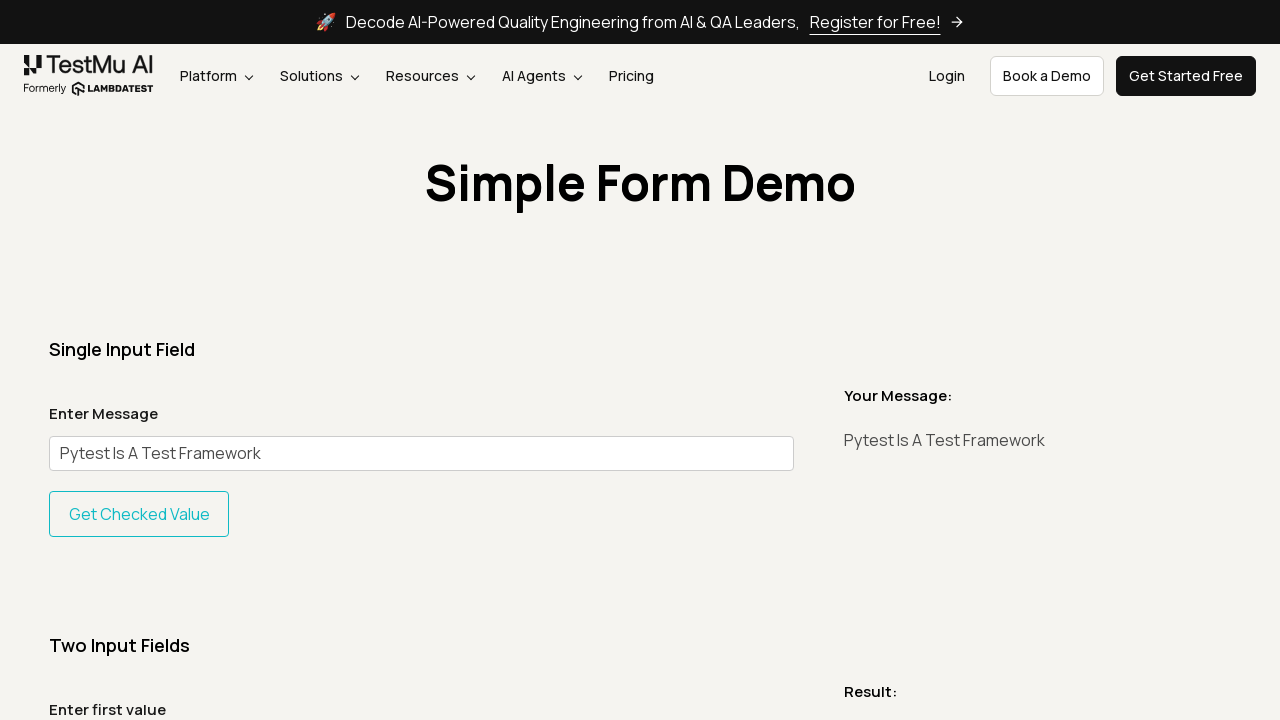

Message element appeared on the page
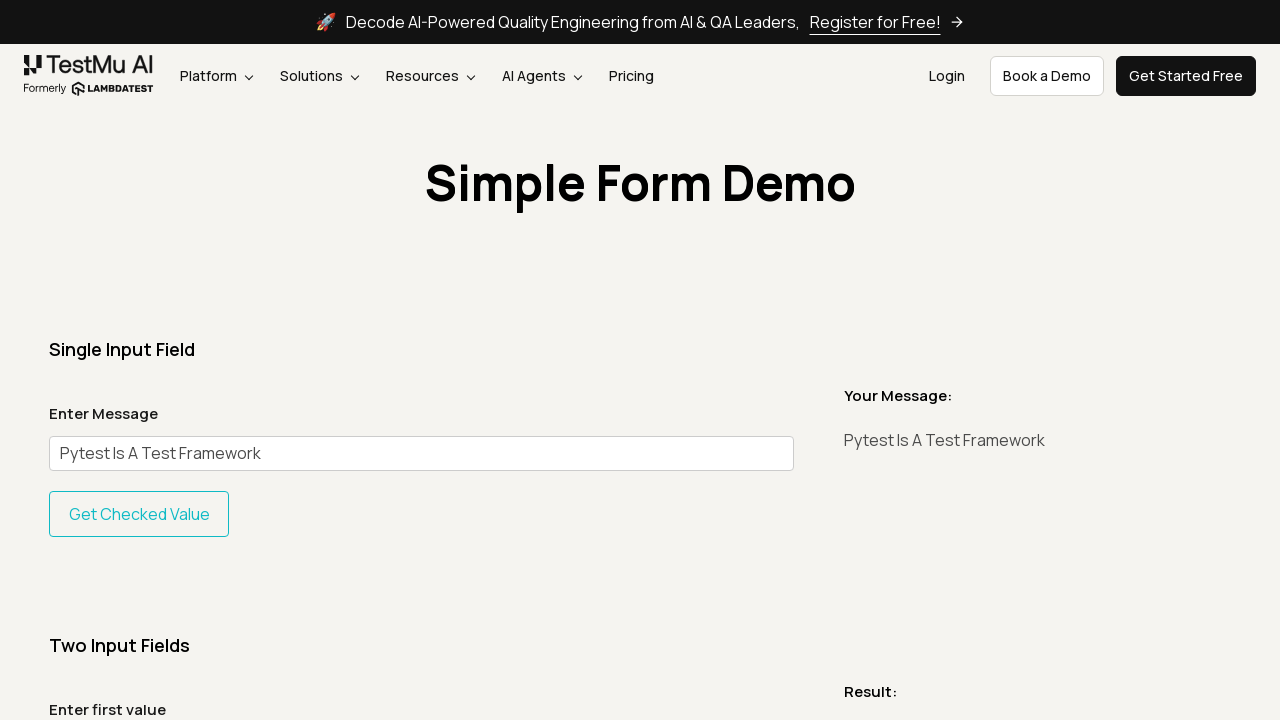

Retrieved message text content
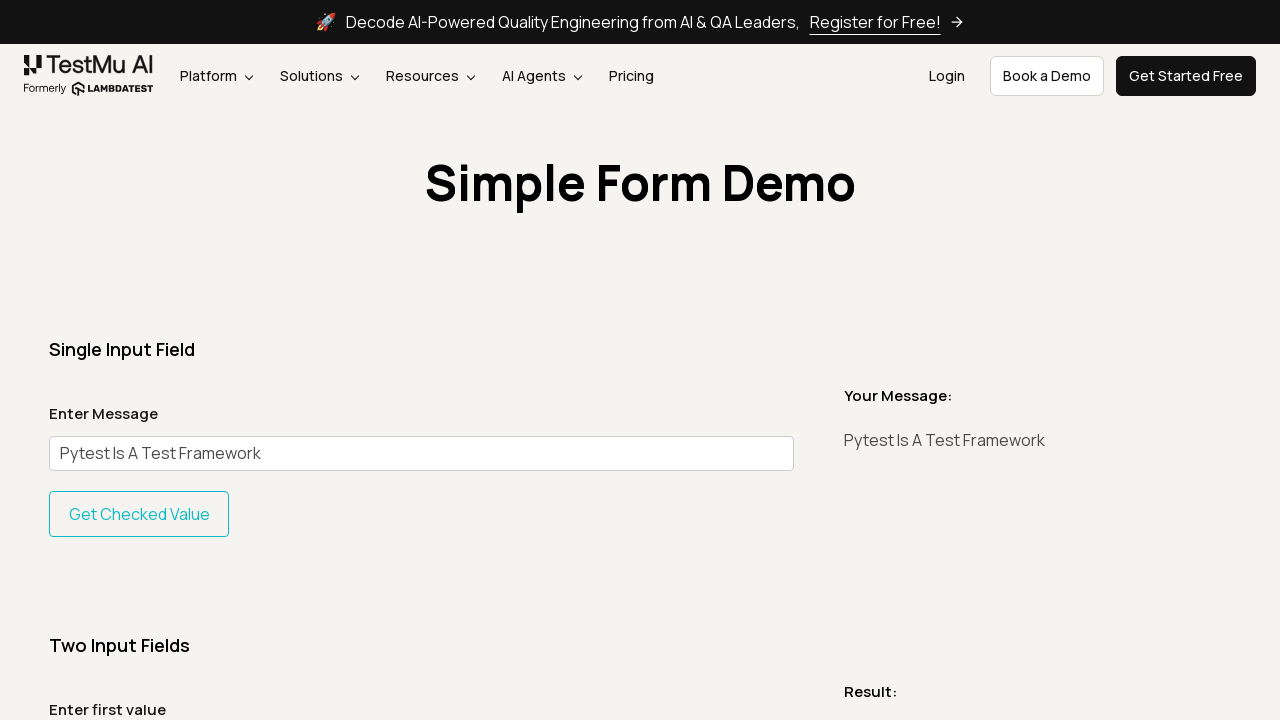

Verified message text matches expected value 'Pytest Is A Test Framework'
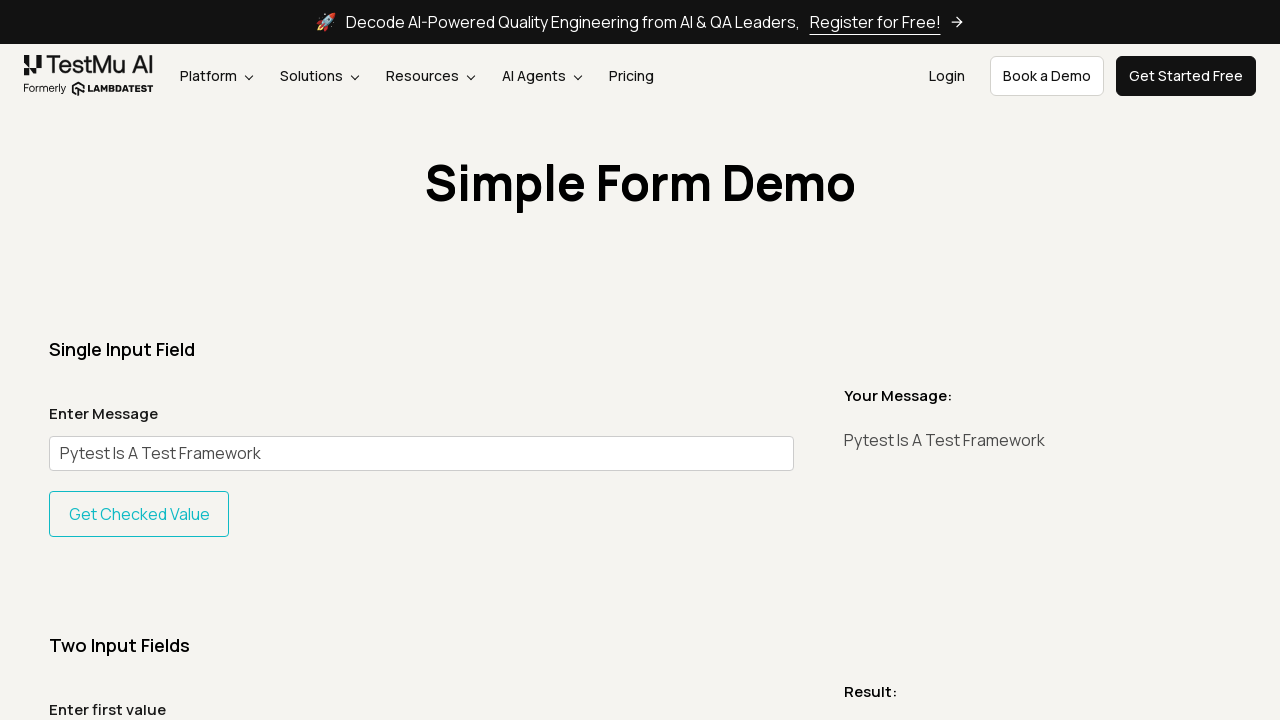

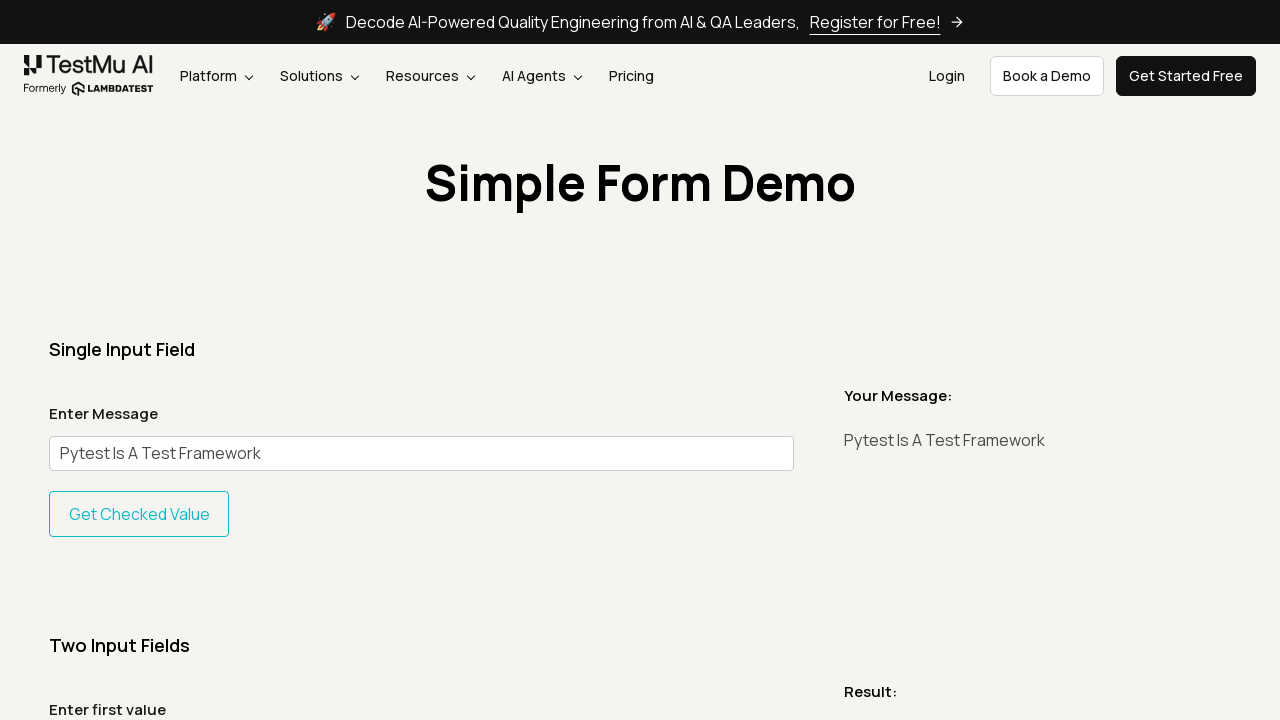